Tests the complete purchase flow for one cappuccino - adding to cart, checking out, filling payment details, and verifying purchase confirmation.

Starting URL: https://seleniumbase.io/coffee/

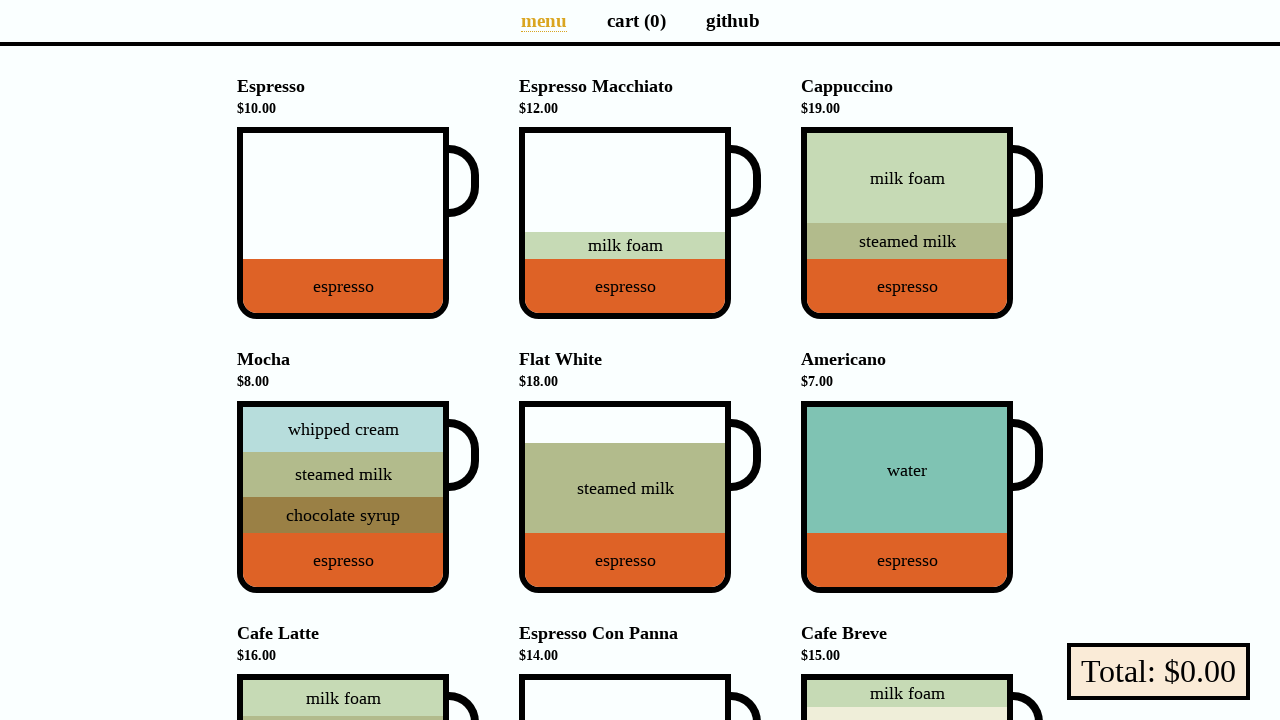

Clicked on Cappuccino to add to cart at (907, 223) on div[data-test="Cappuccino"]
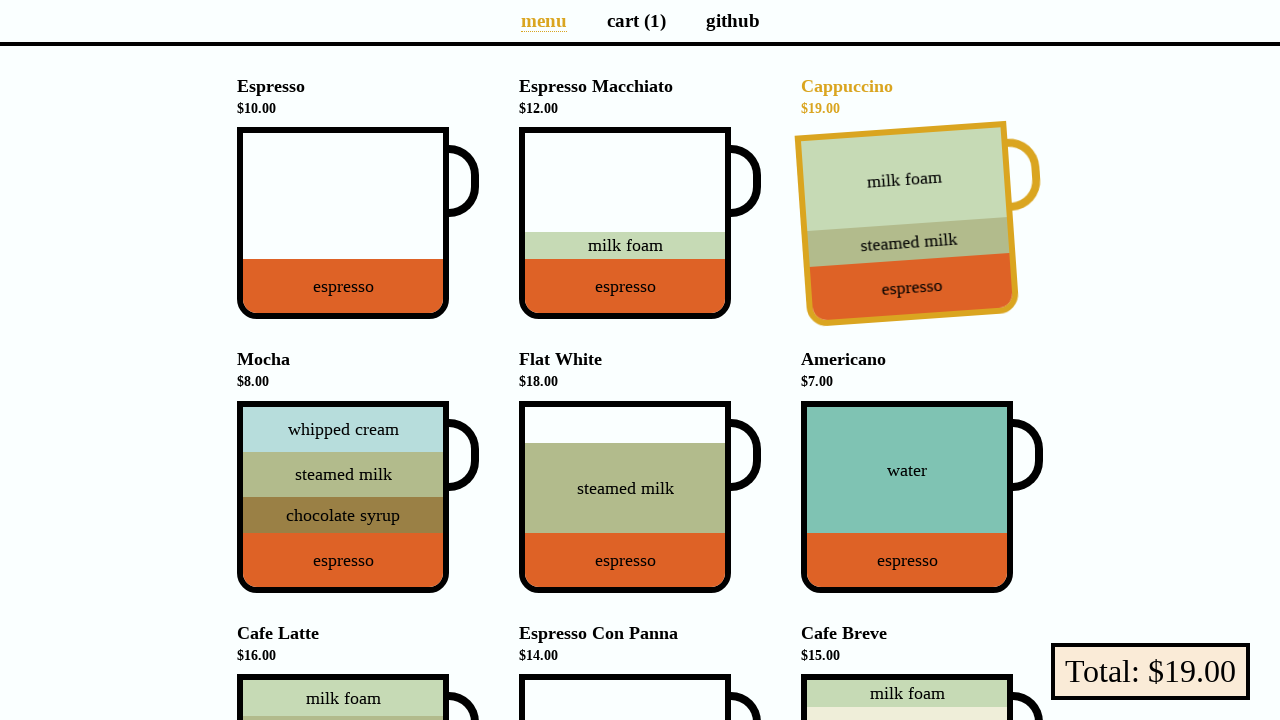

Navigated to cart page at (636, 20) on a[aria-label="Cart page"]
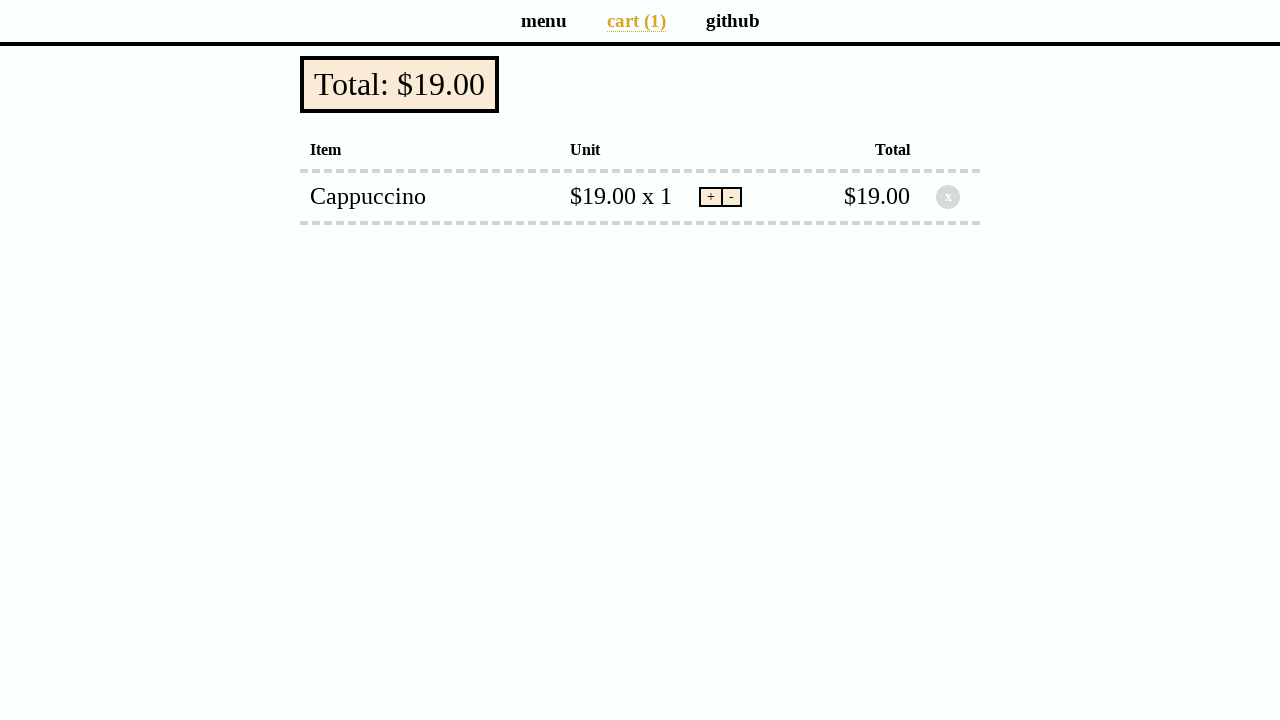

Clicked checkout button at (400, 84) on button[data-test="checkout"]
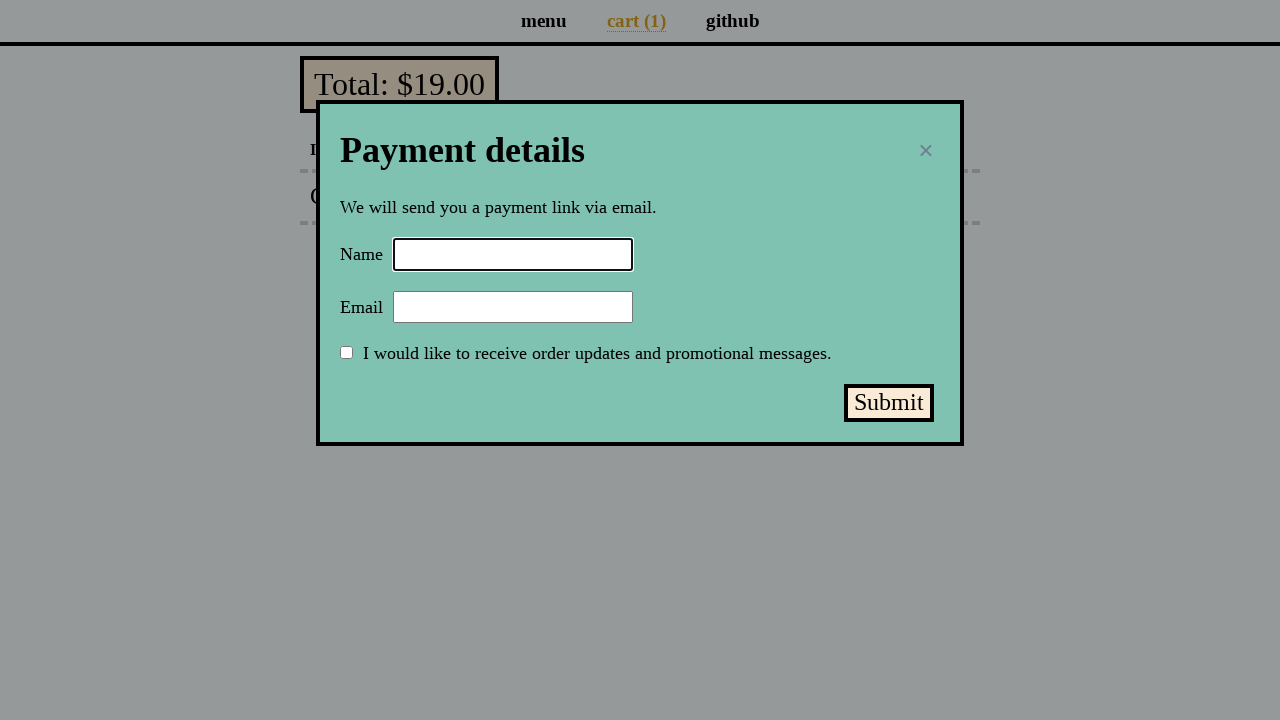

Filled payment form name field with 'Selenium Coffee' on input#name
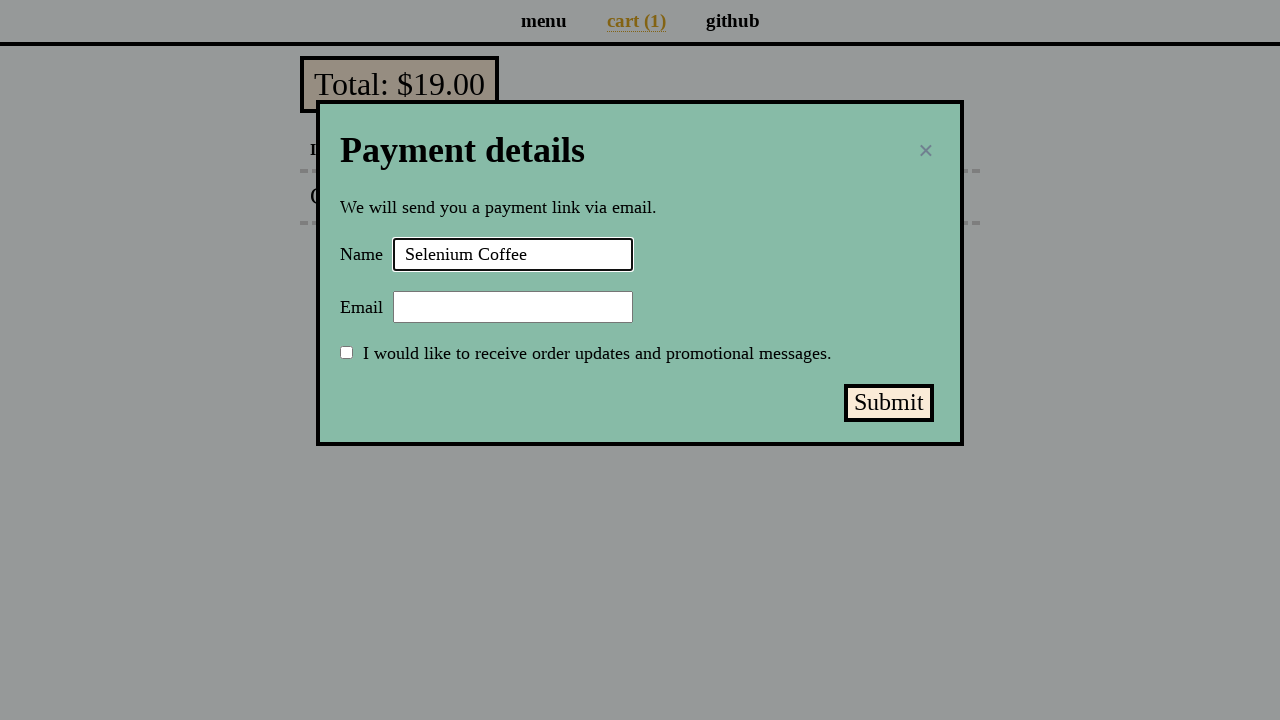

Filled payment form email field with 'test@test.test' on input#email
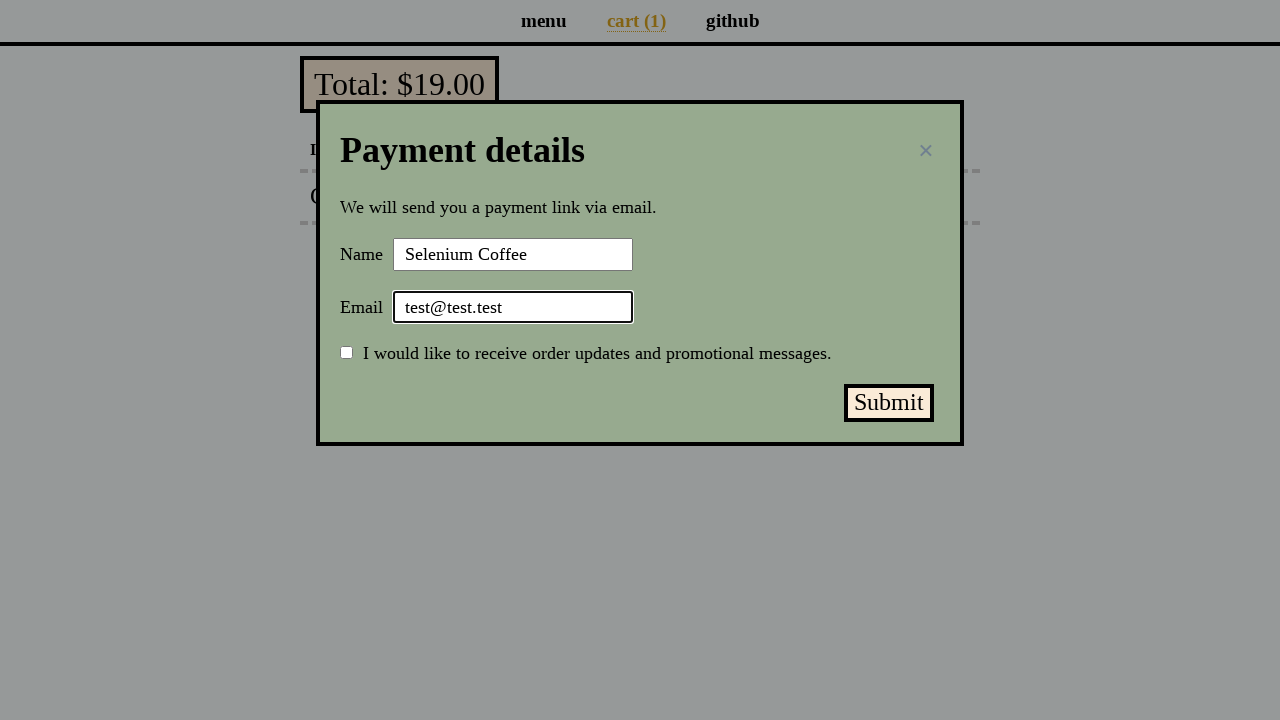

Submitted payment form at (889, 403) on button#submit-payment
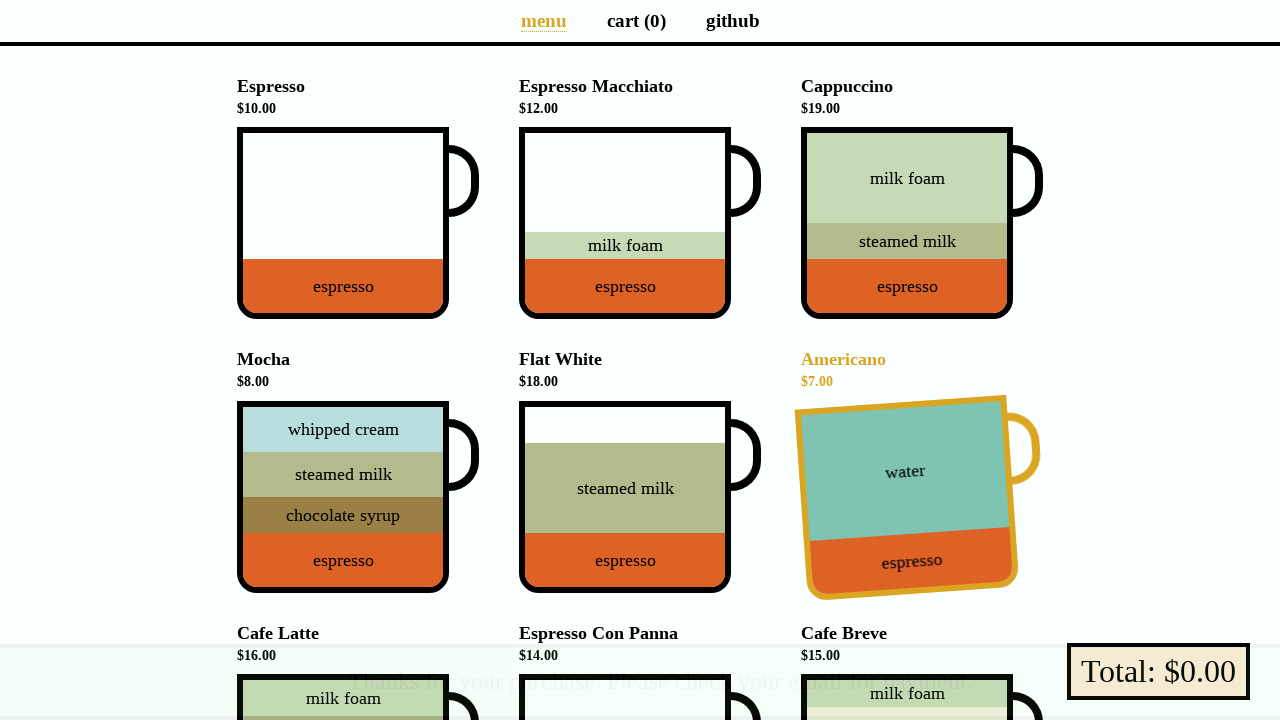

Purchase confirmation success message appeared
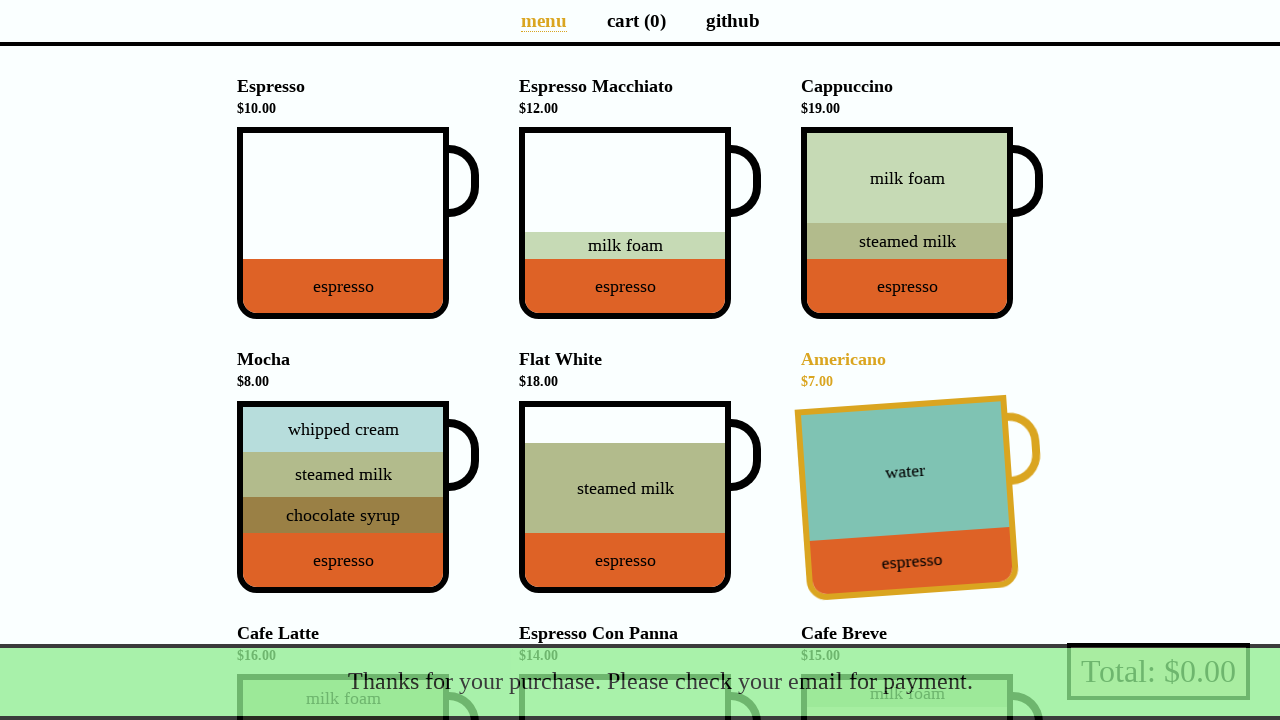

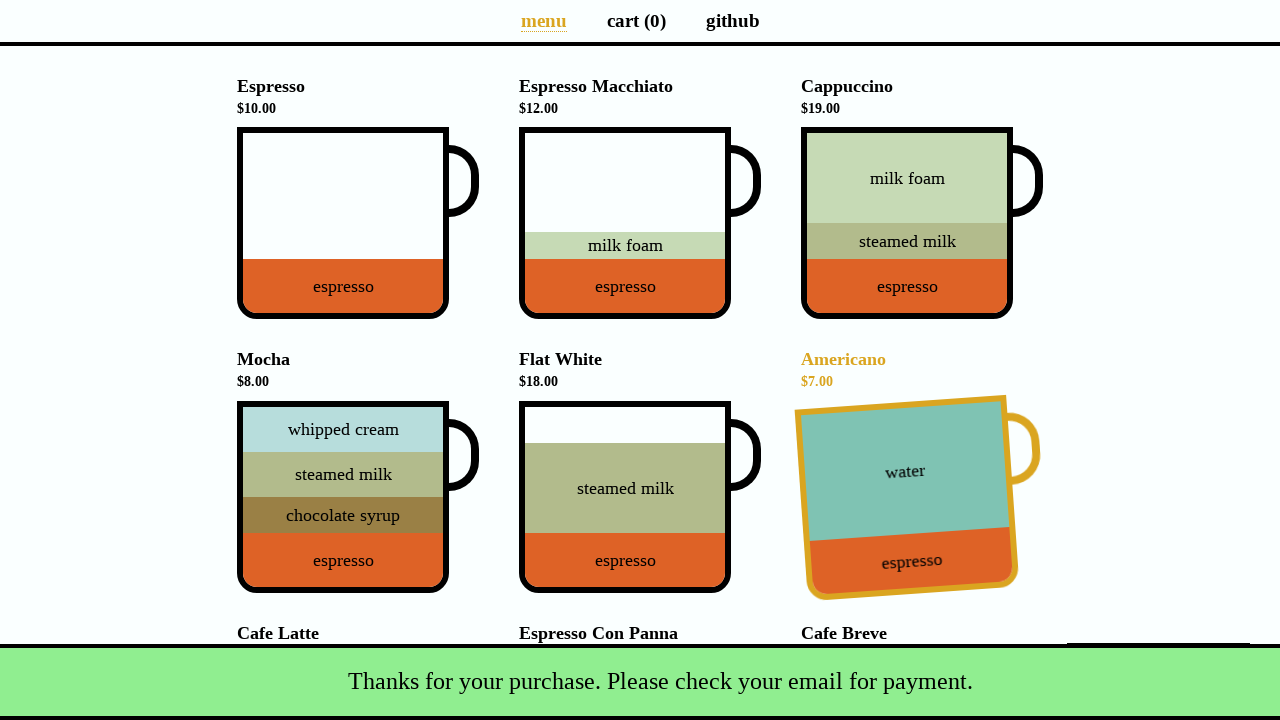